Tests a jQuery progress bar download feature by navigating through menus, starting a download, canceling it, and then restarting to verify completion

Starting URL: http://demo.automationtesting.in/WebTable.html

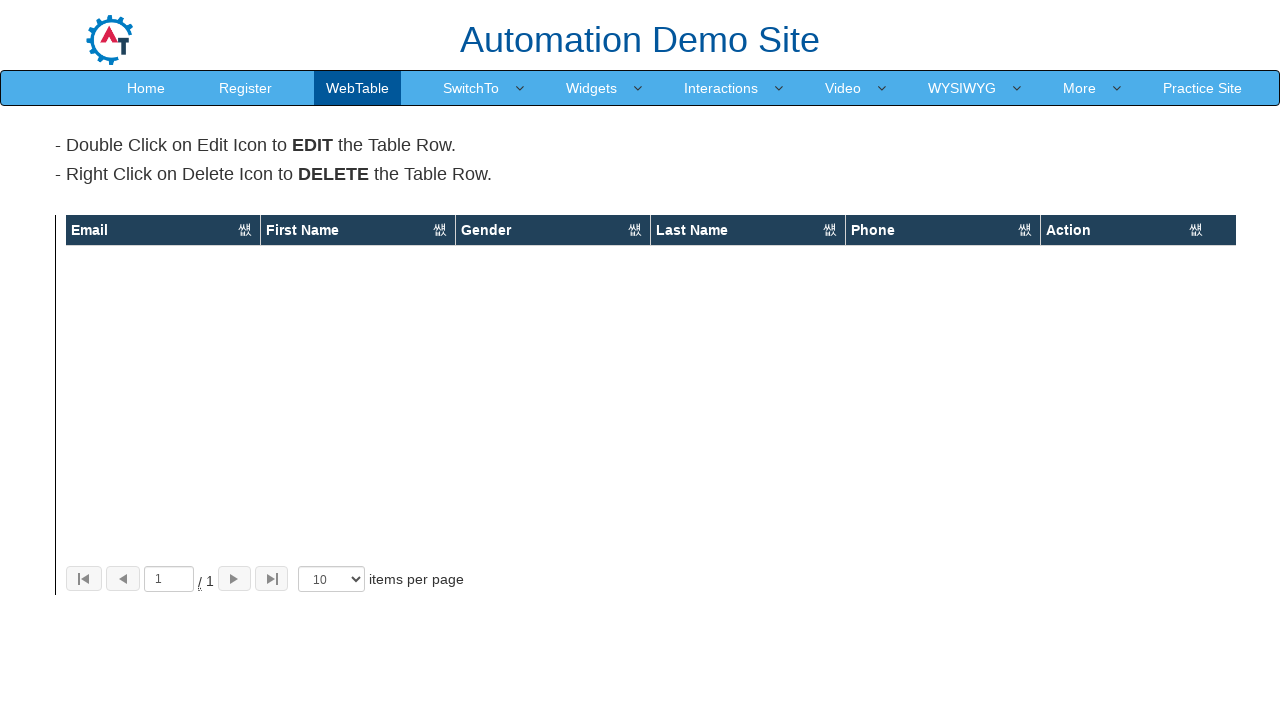

Clicked More menu link at (1080, 88) on a[href^="#"]
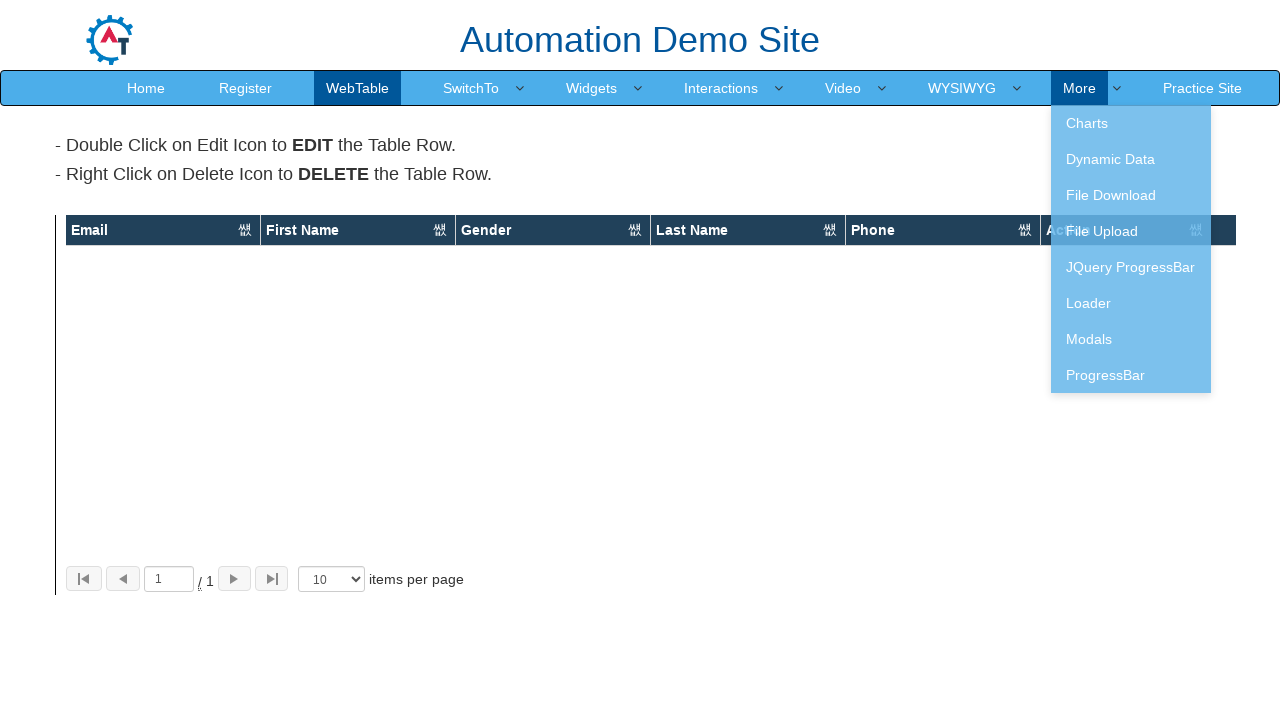

Navigated to jQuery ProgressBar page at (1131, 267) on a[href^="JqueryProgressBar"]
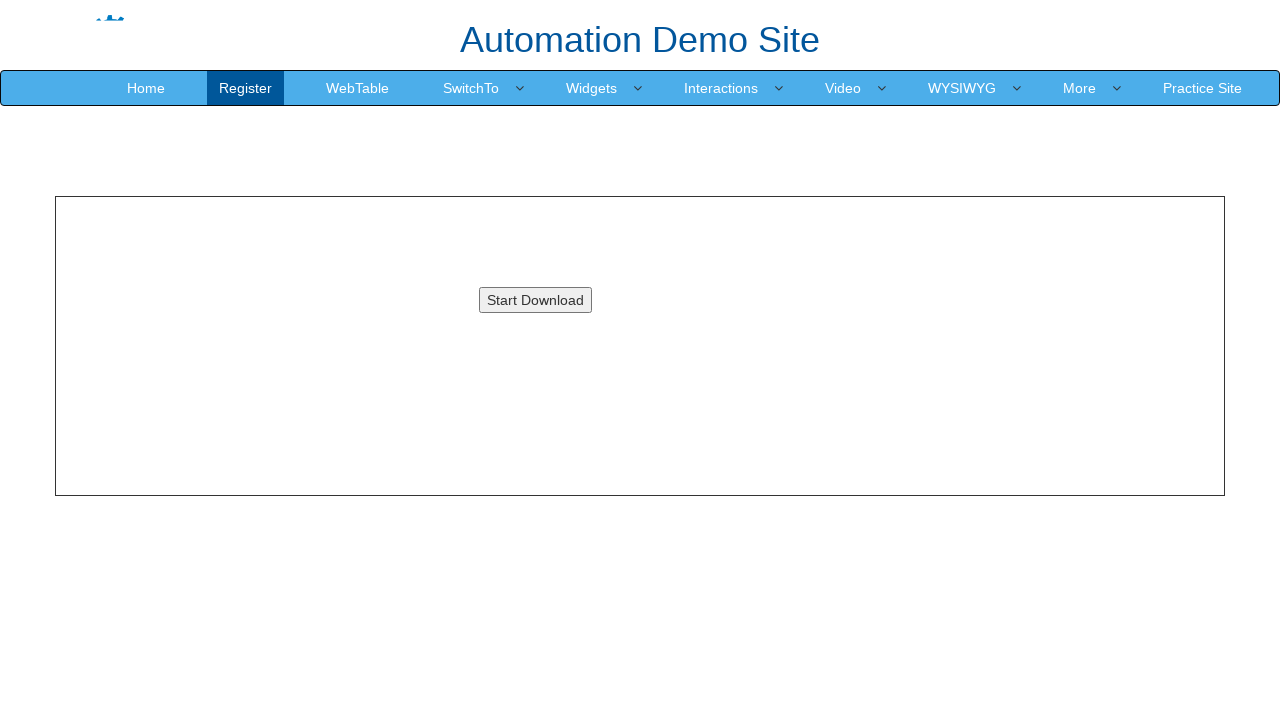

Dialog button was hidden initially
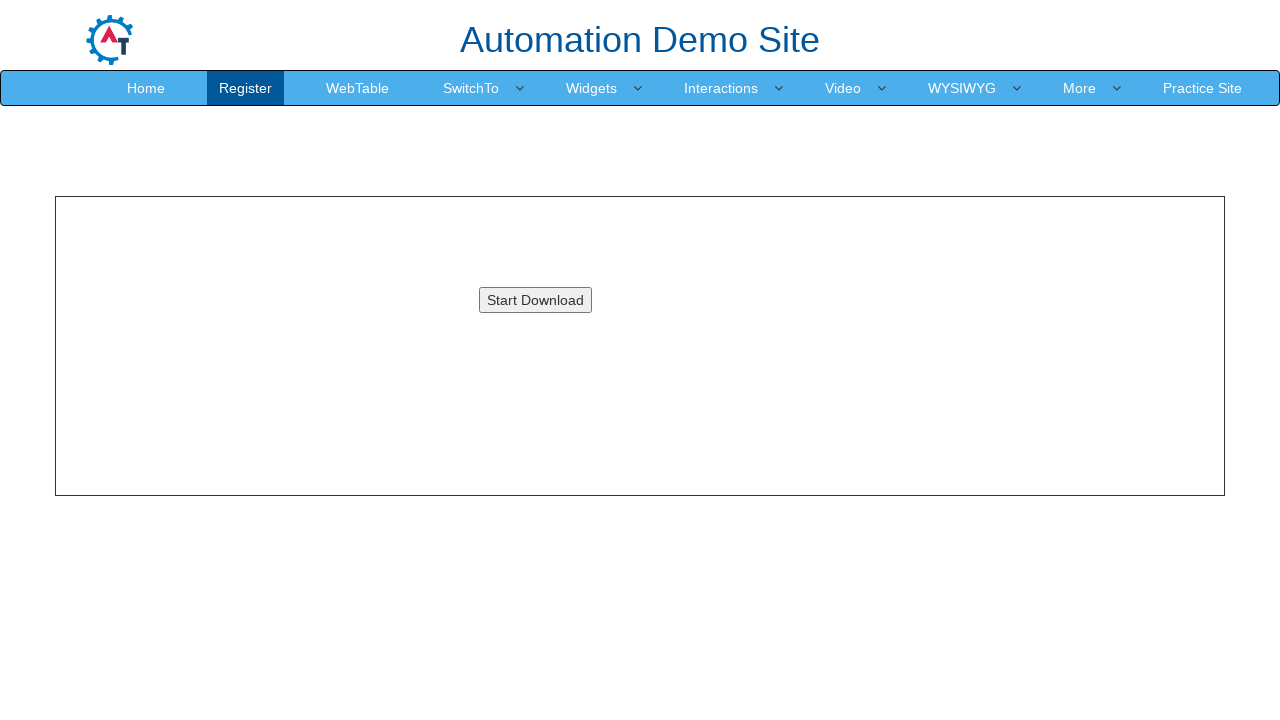

Clicked download button to start download at (535, 300) on #downloadButton
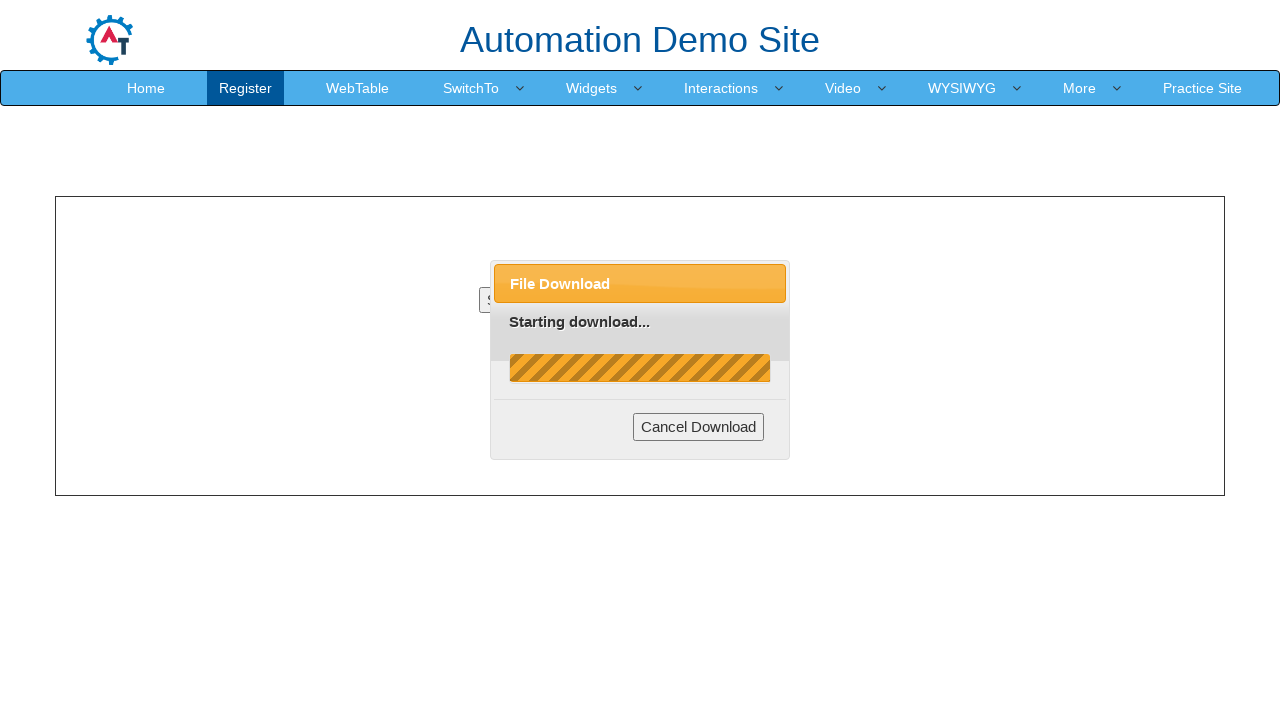

Cancel Download button appeared
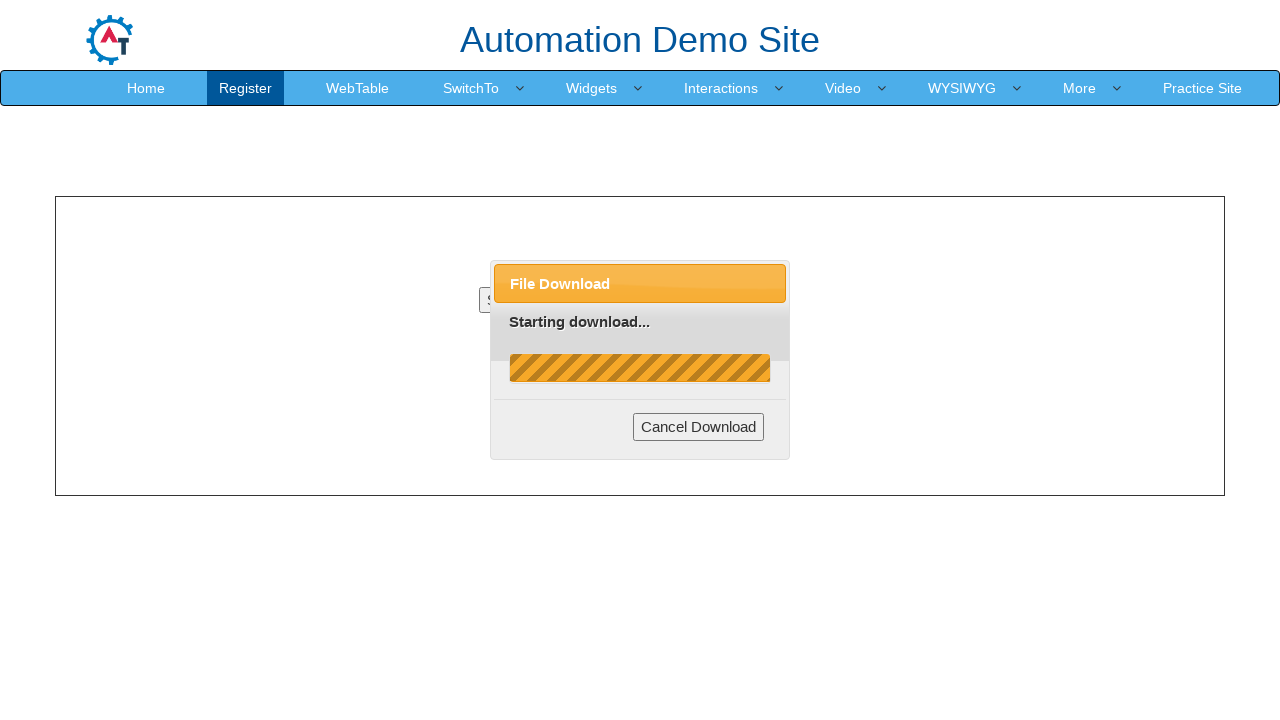

Clicked Cancel Download button to cancel download at (699, 427) on .ui-dialog-buttonset>button
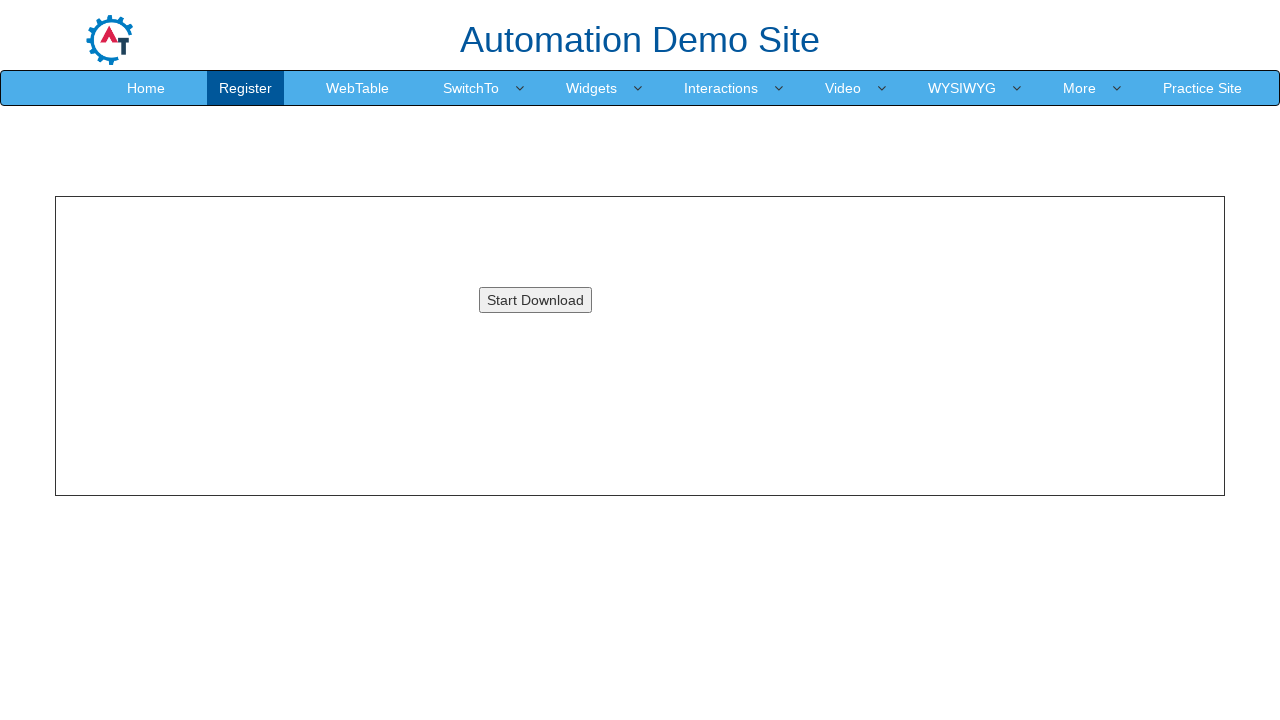

Clicked download button again to restart download at (535, 300) on #downloadButton
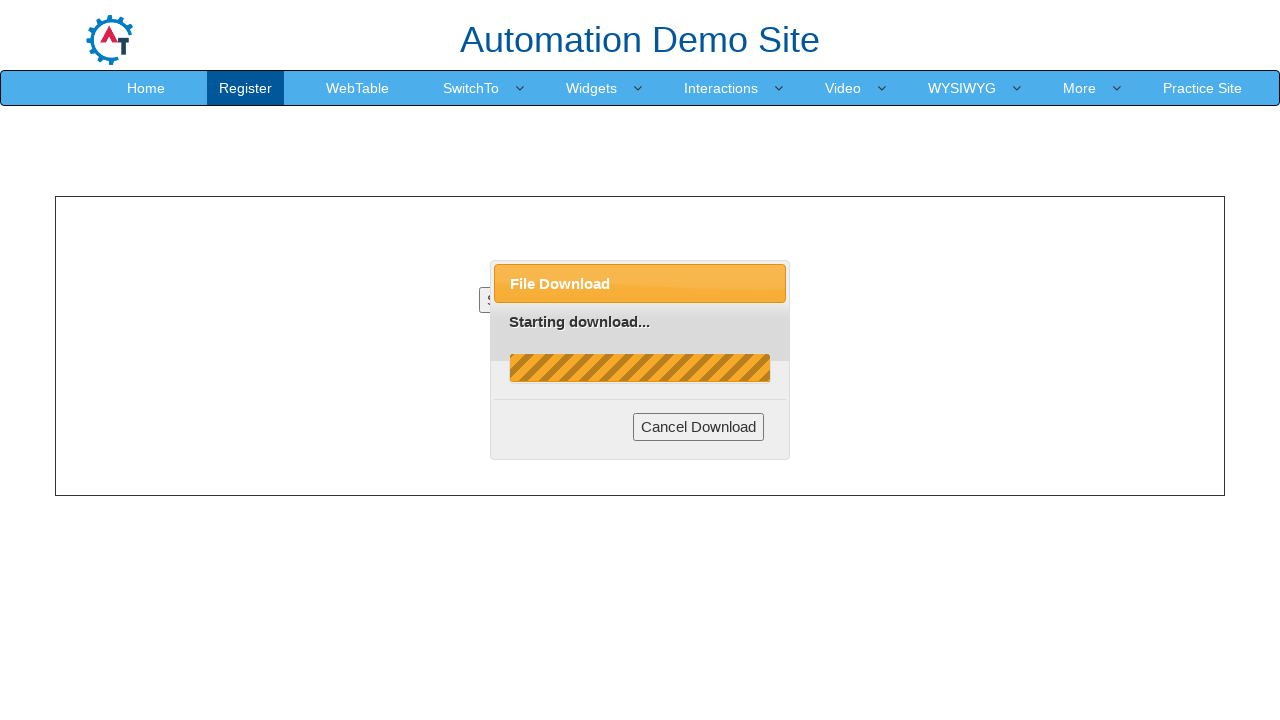

Download completed successfully - Complete! text appeared
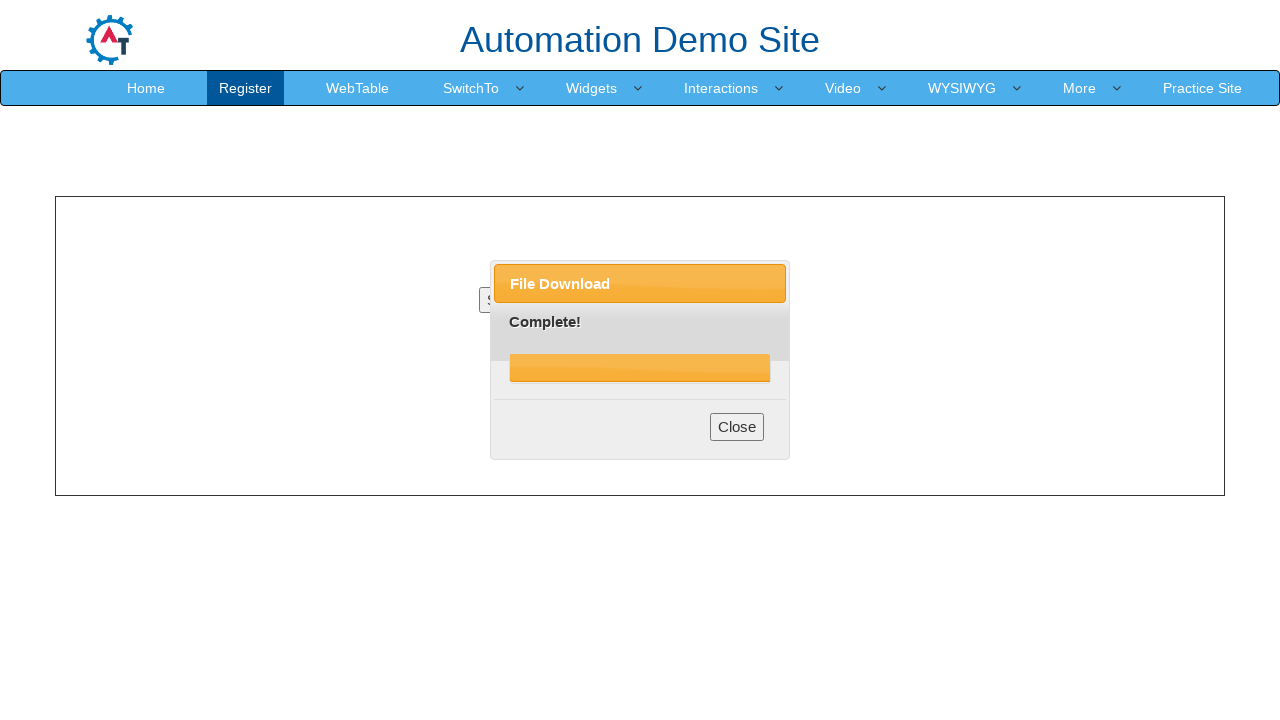

Test passed successfully
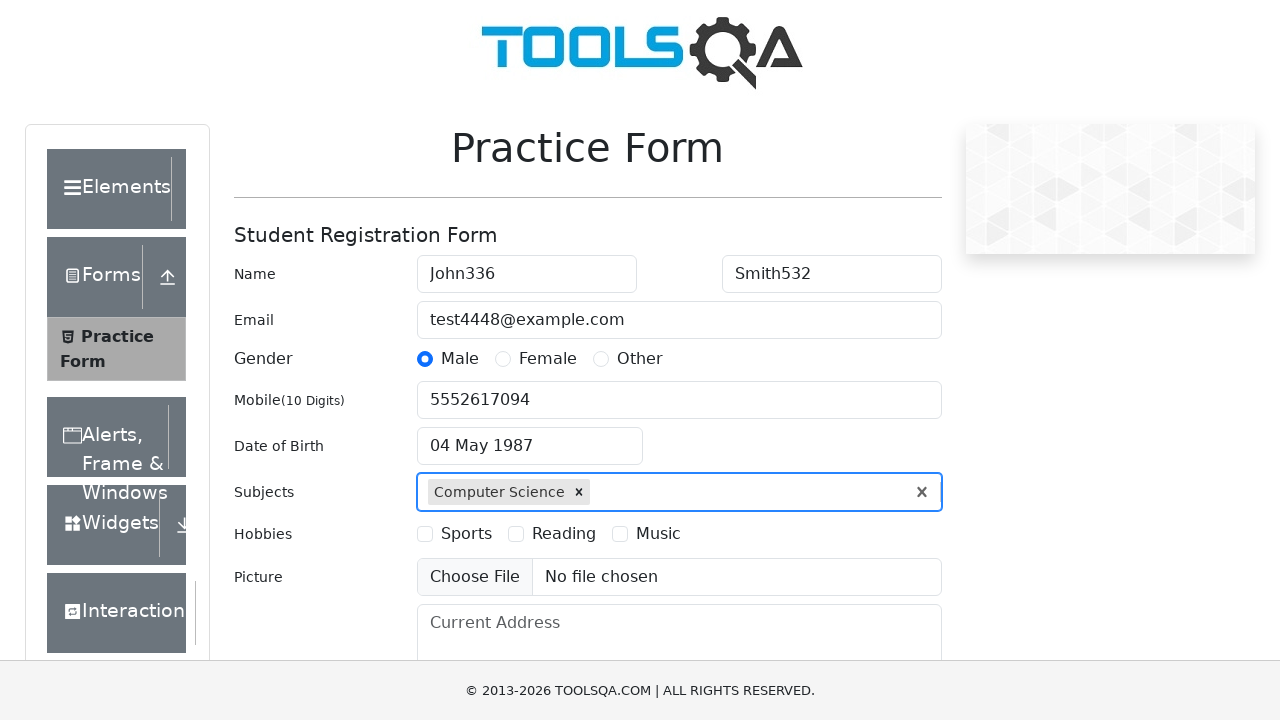

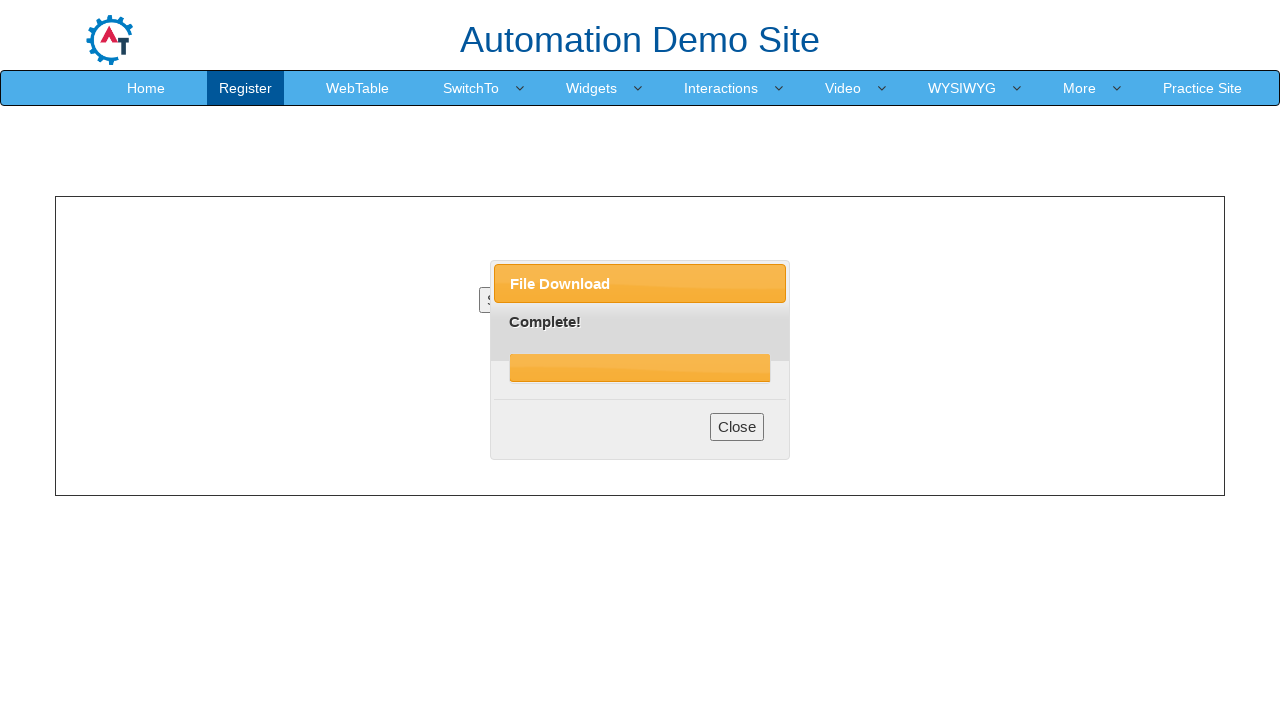